Tests that meta robots noindex tags are correctly applied or absent on various pages including the landing page, content pages, test area, and trashed content.

Starting URL: https://serlo.org/

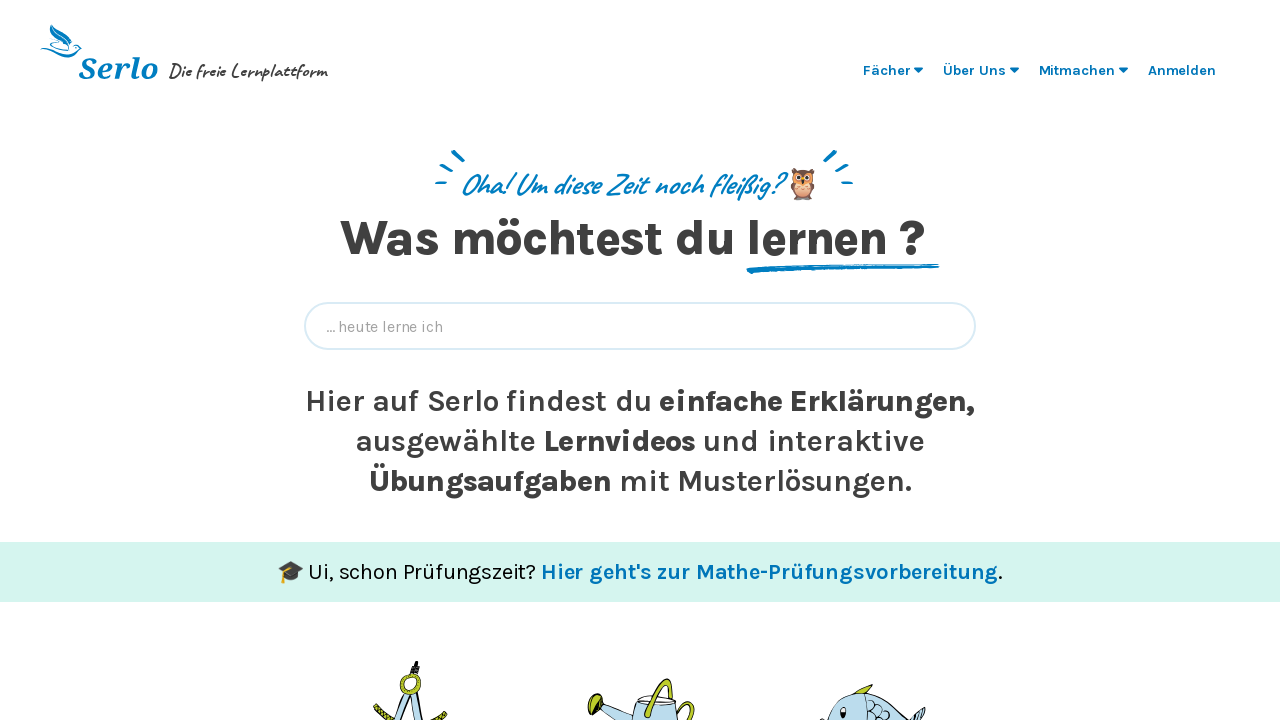

Verified landing page has no noindex meta tag
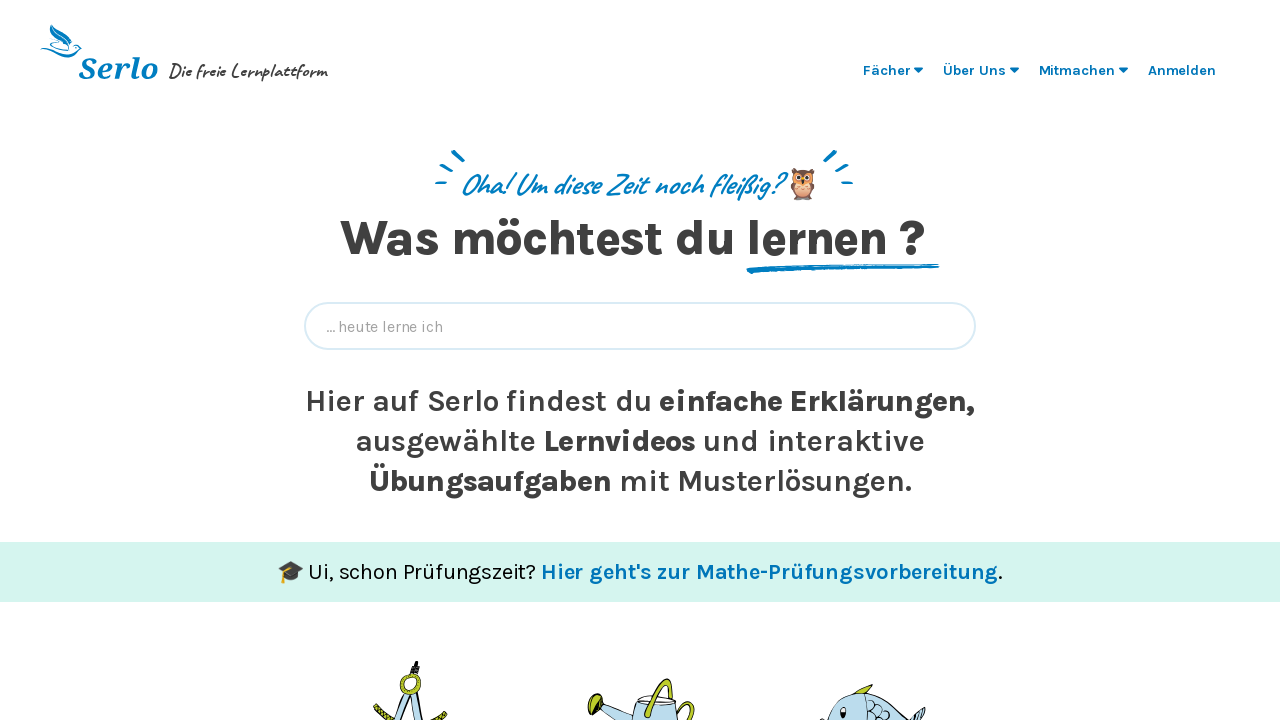

Navigated to /serlo page
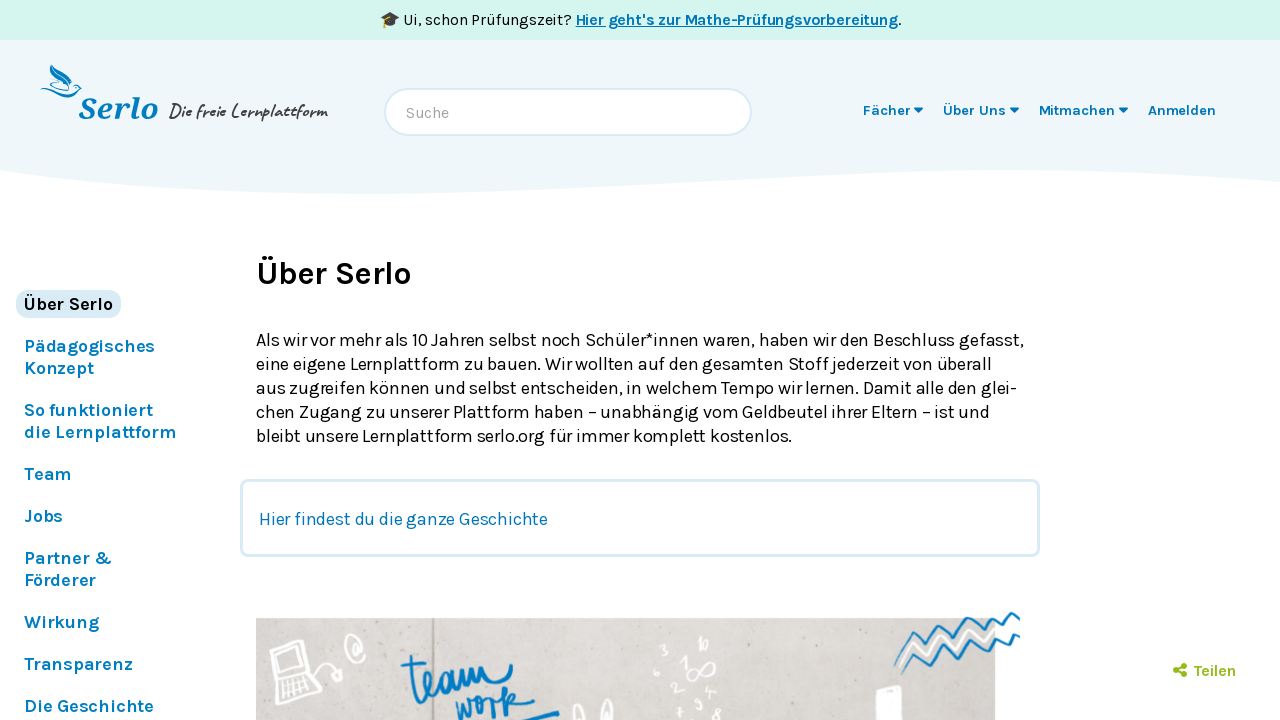

Verified /serlo page has no noindex meta tag
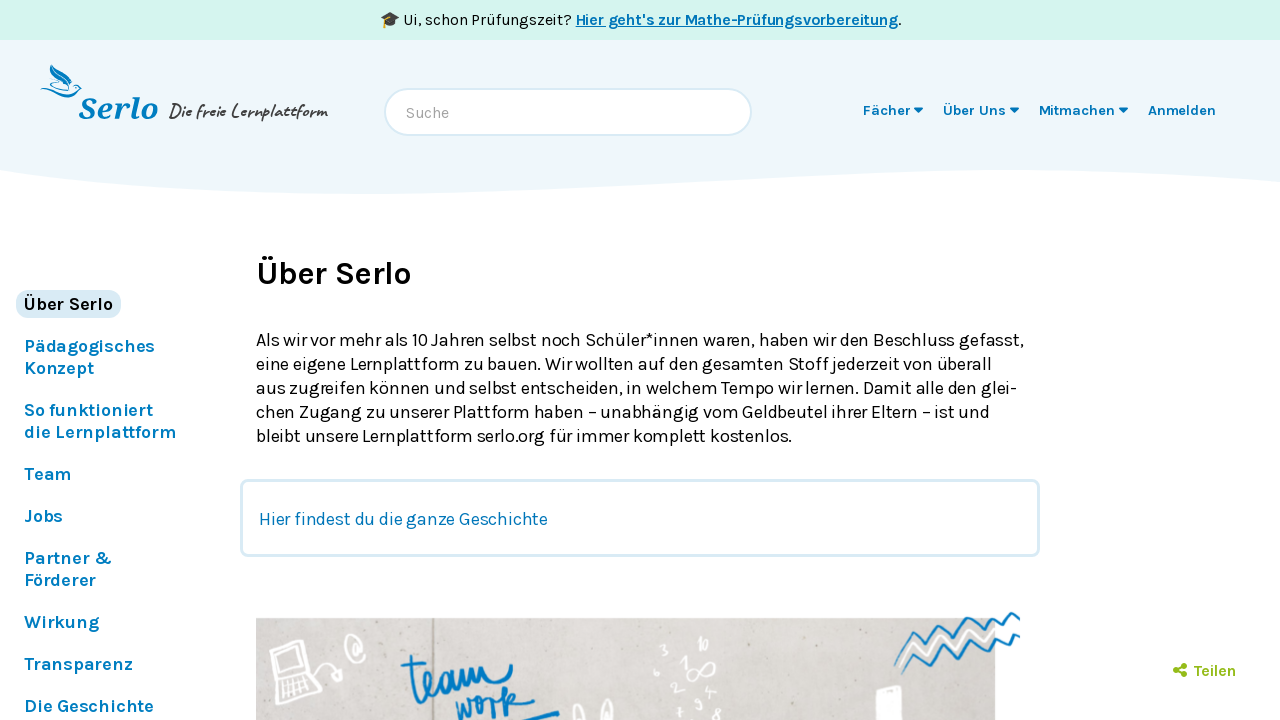

Navigated to content page (ID: 1555)
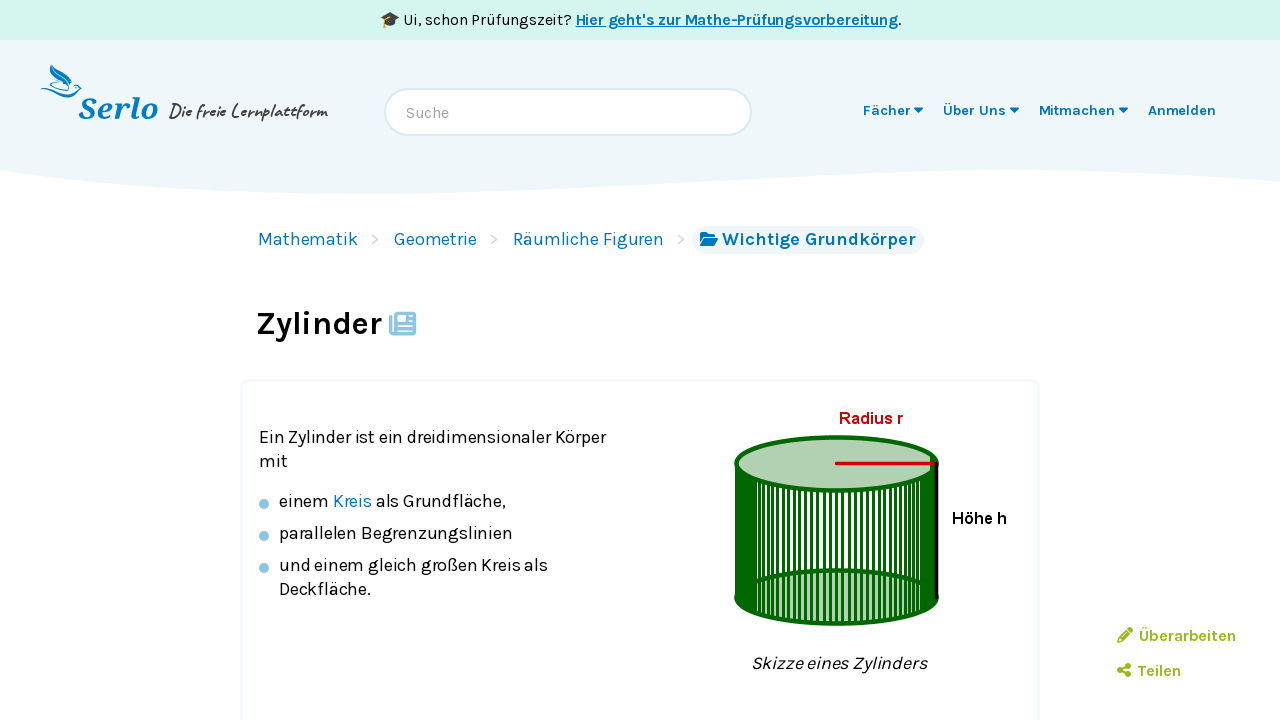

Verified content page has no noindex meta tag
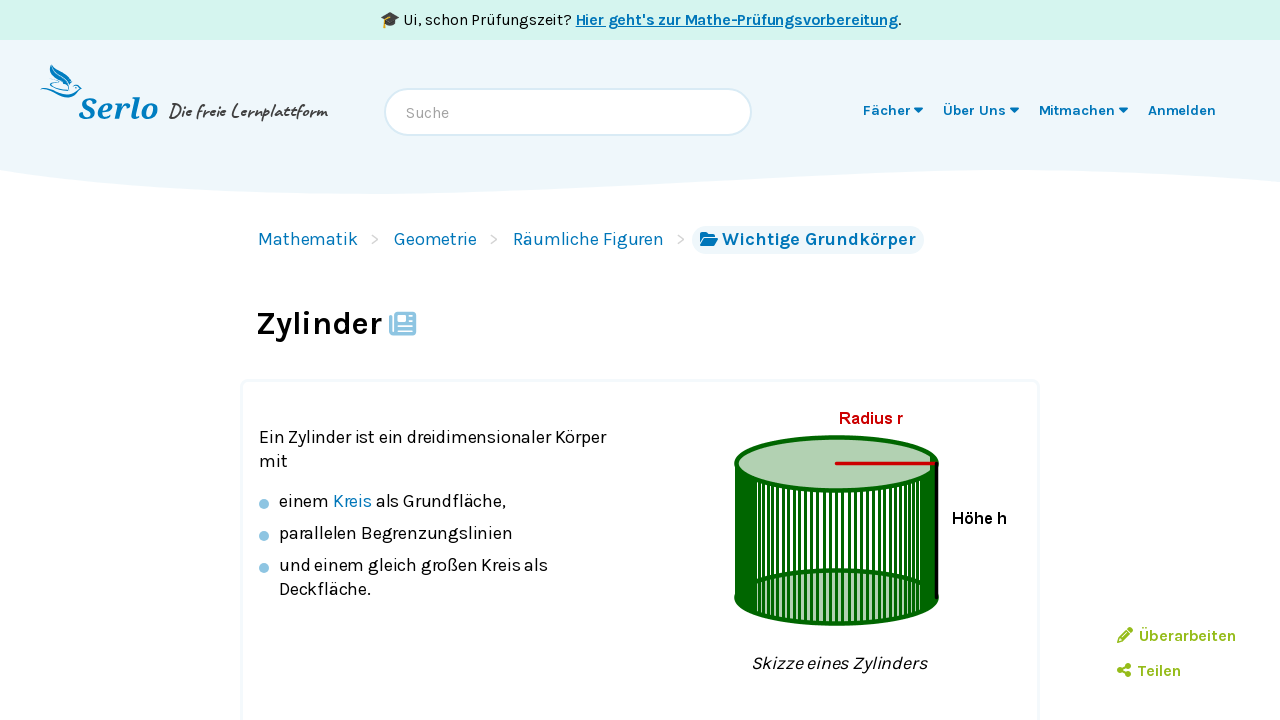

Navigated to test area page
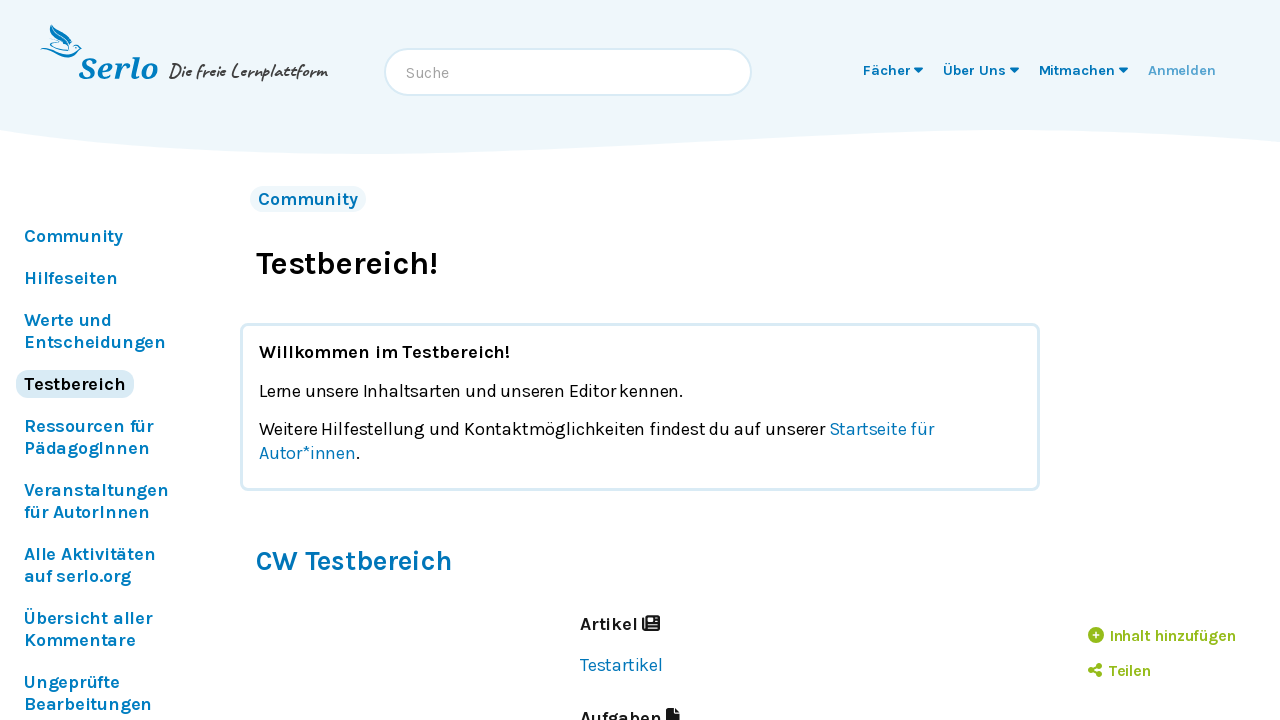

Verified test area page has noindex meta tag
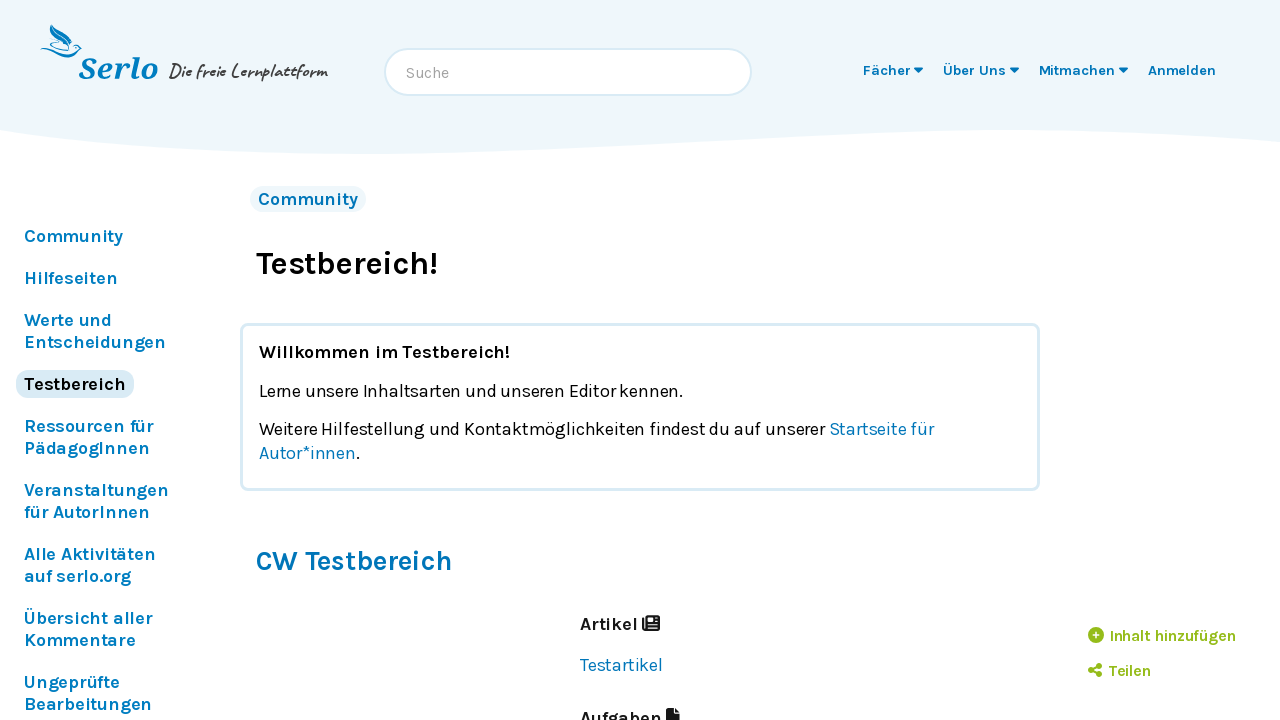

Navigated to test article page
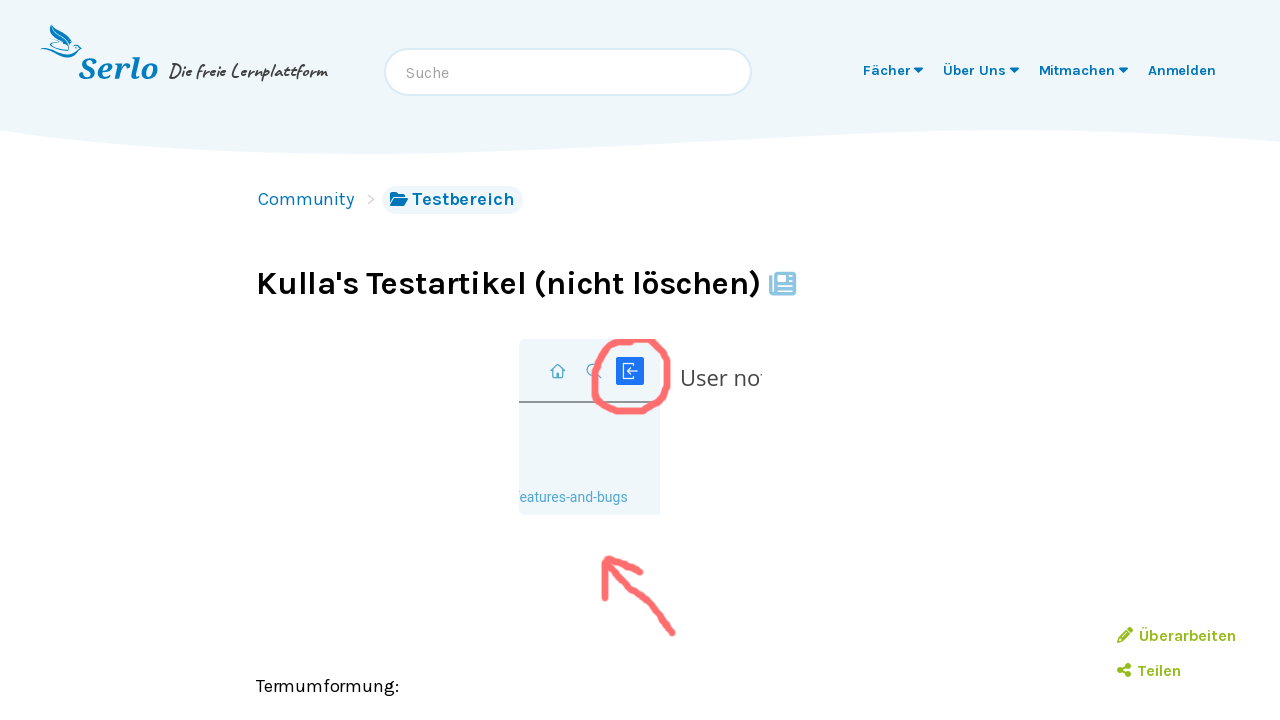

Verified test article page has noindex meta tag
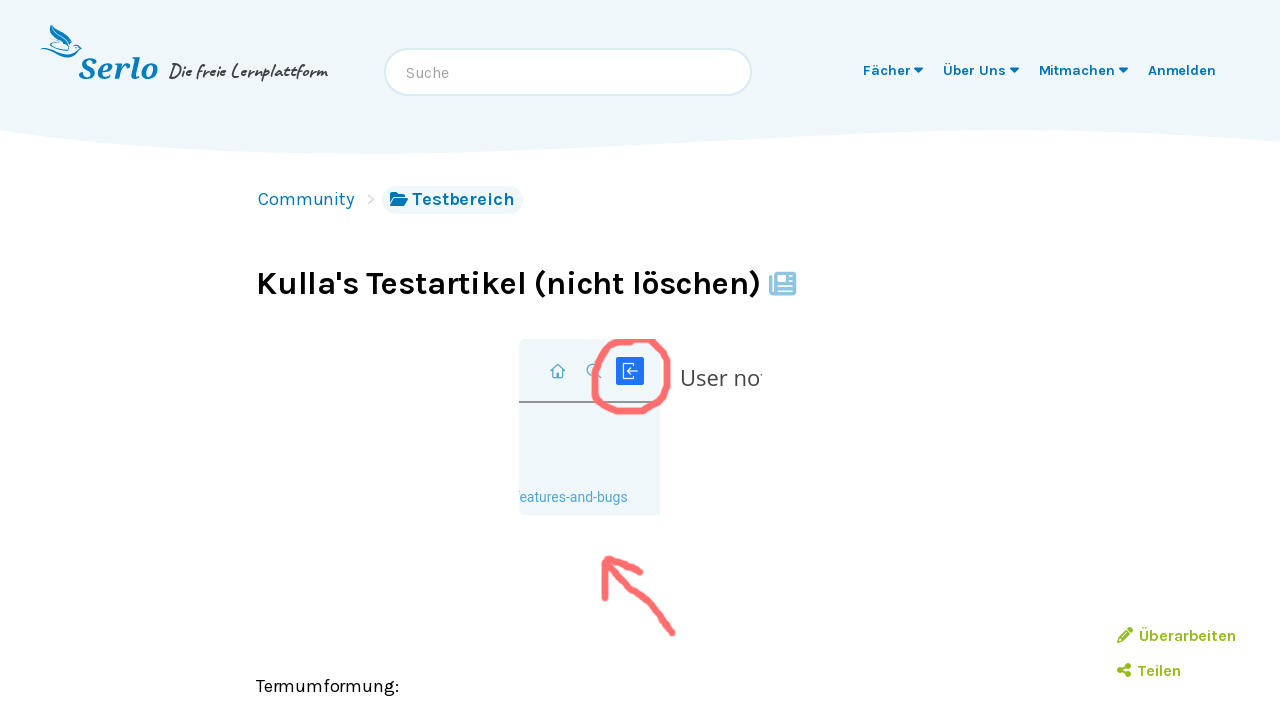

Navigated to trashed content page (ID: 271924)
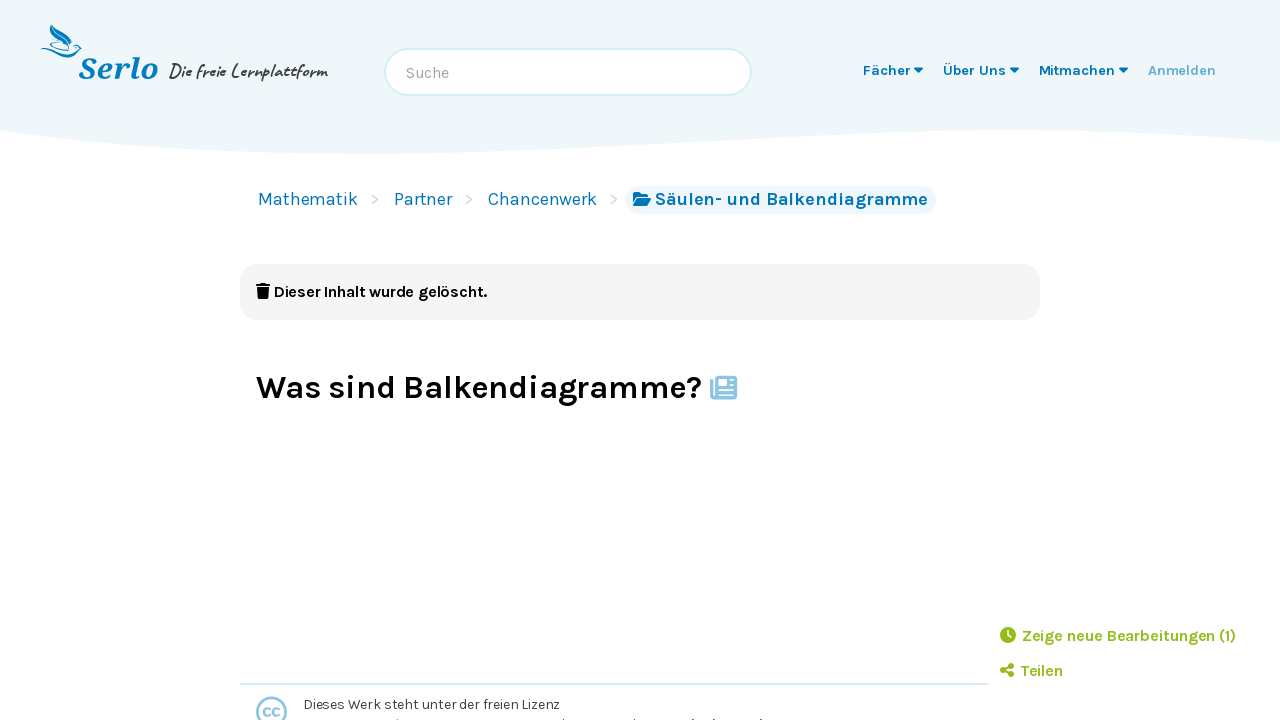

Verified trashed content page has noindex meta tag
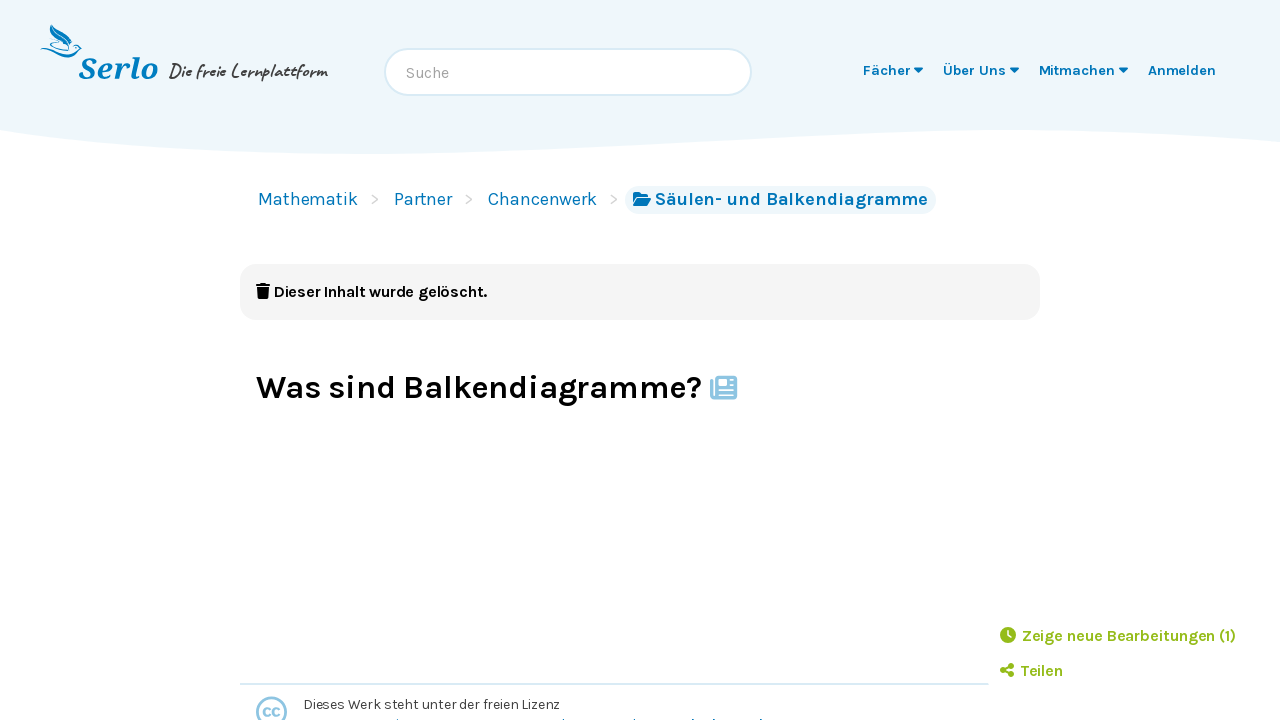

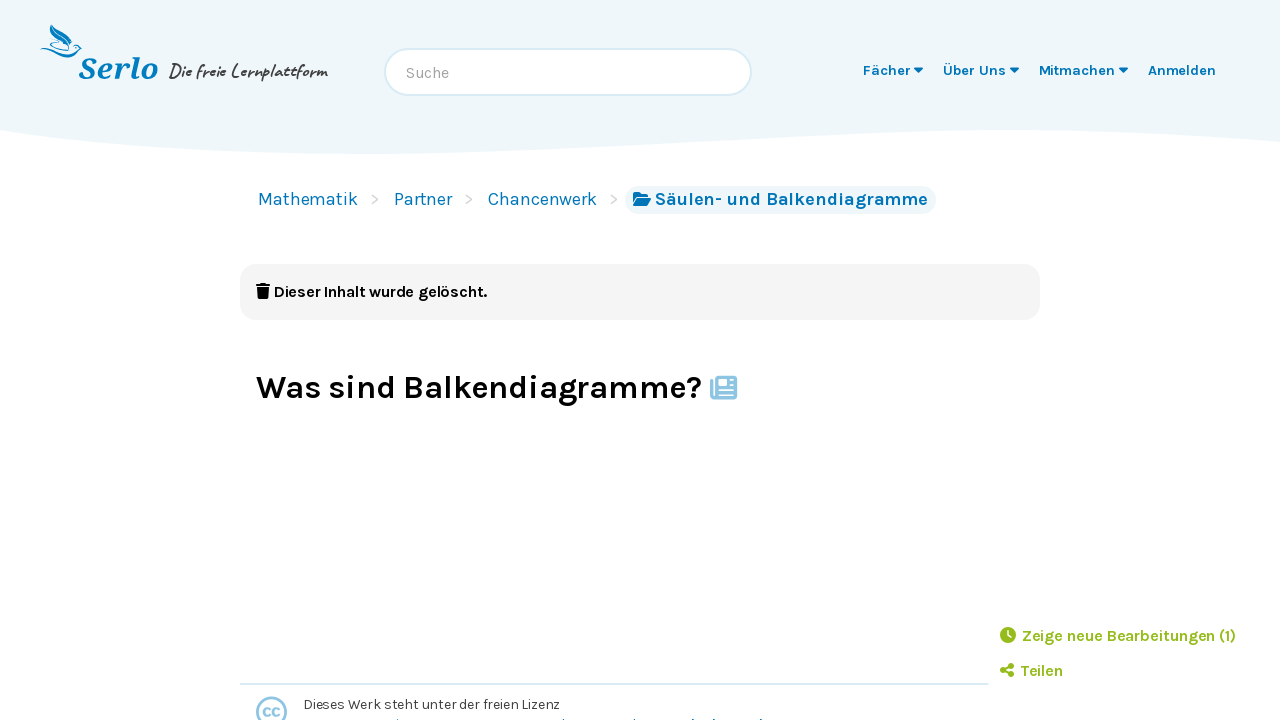